Tests Hovers functionality by hovering over three user images to reveal their captions

Starting URL: https://the-internet.herokuapp.com/

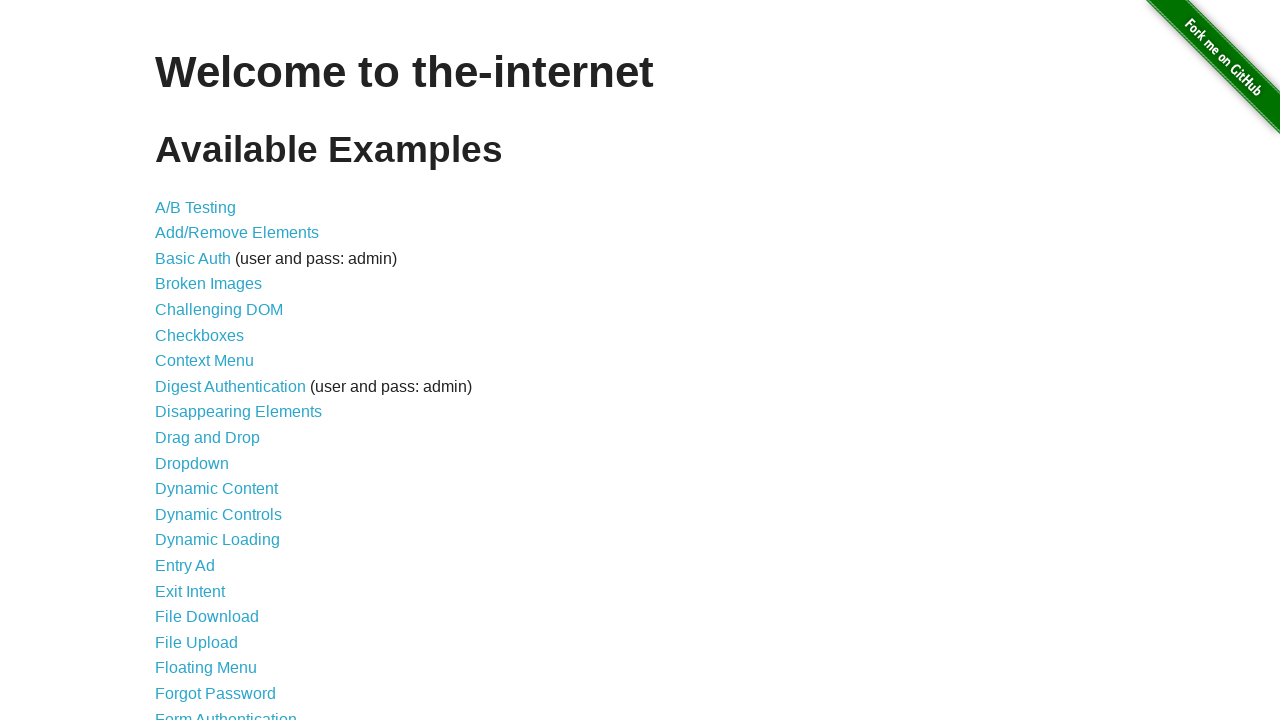

Clicked on Hovers link at (180, 360) on a:text('Hovers')
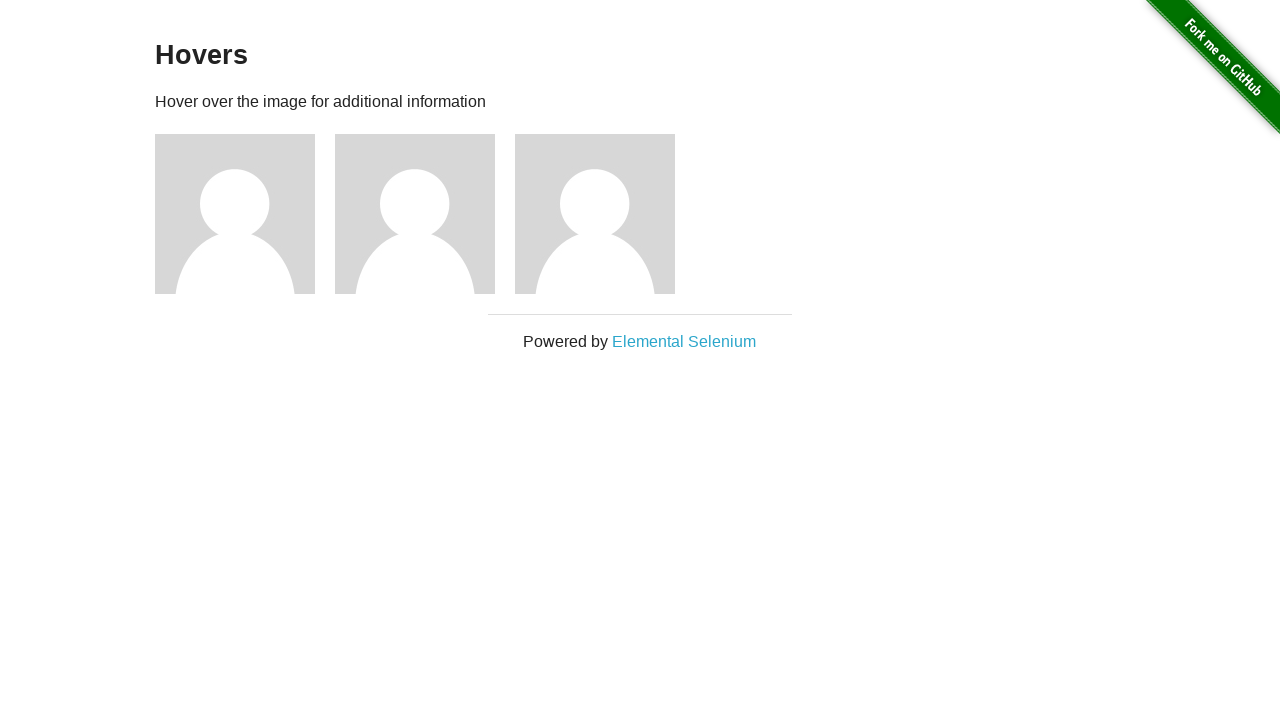

Hovered over first user image at (245, 214) on div.figure >> nth=0
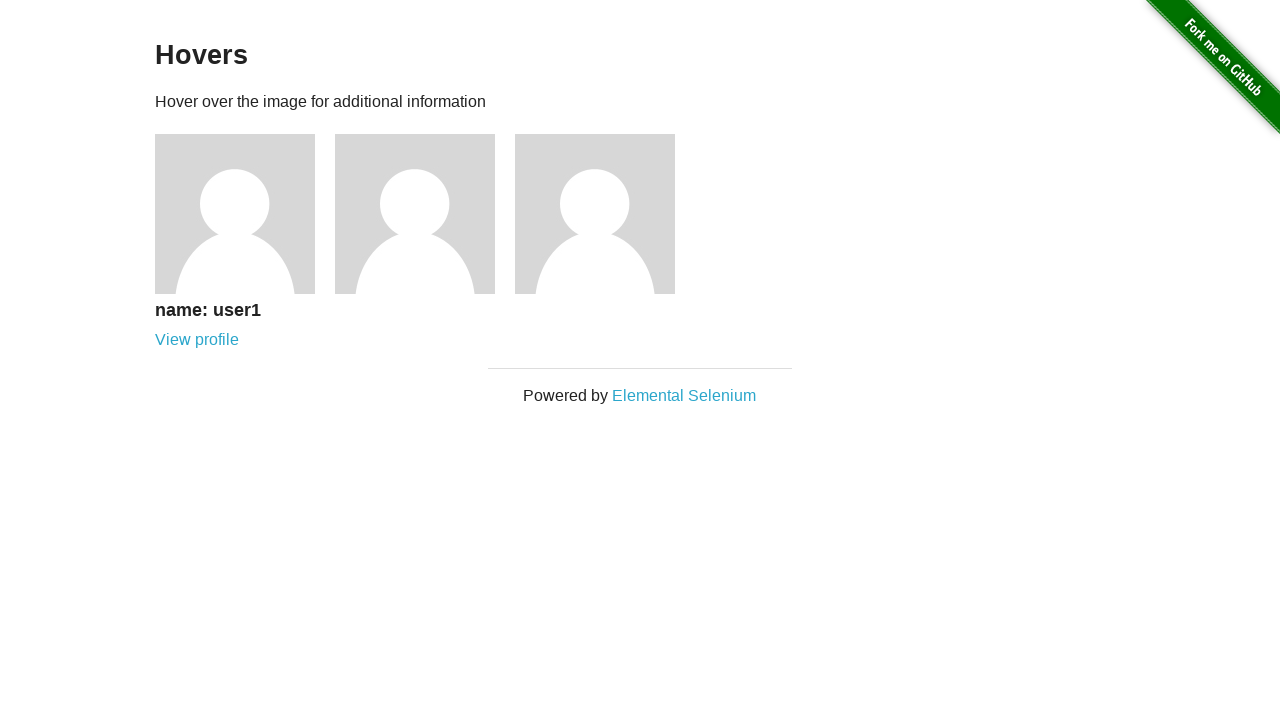

First user caption appeared
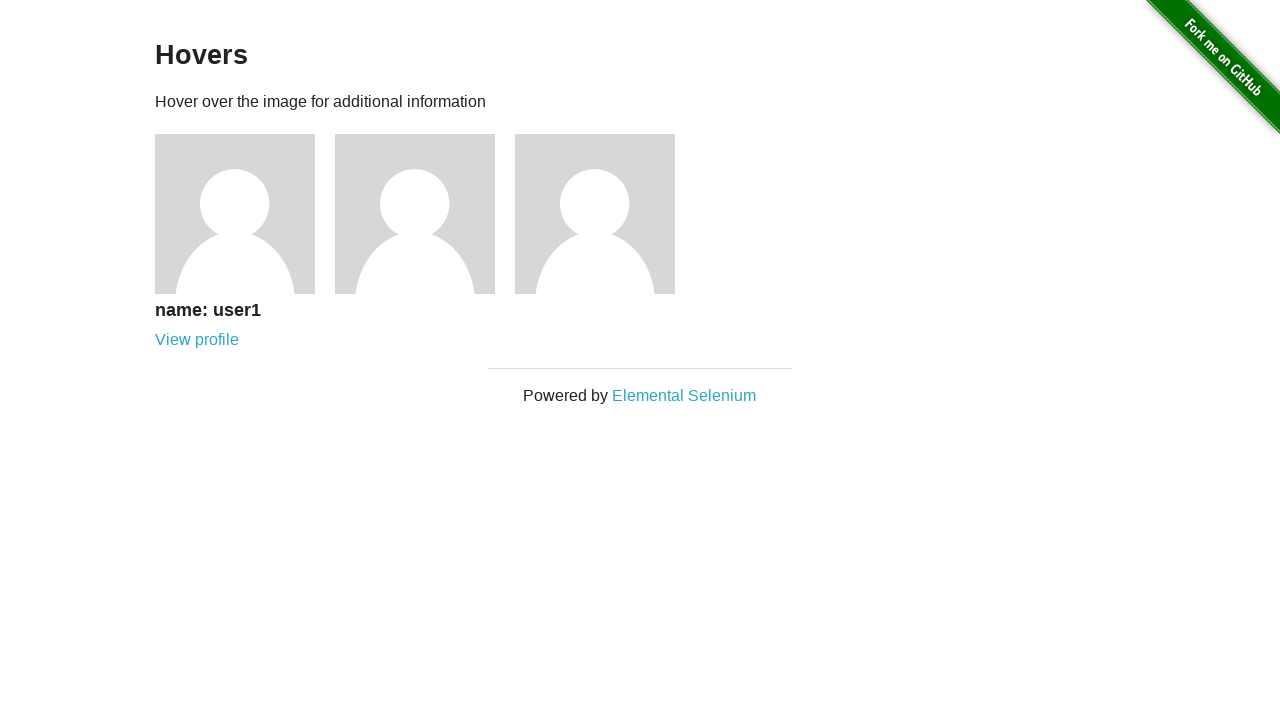

Hovered over second user image at (425, 214) on div.figure >> nth=1
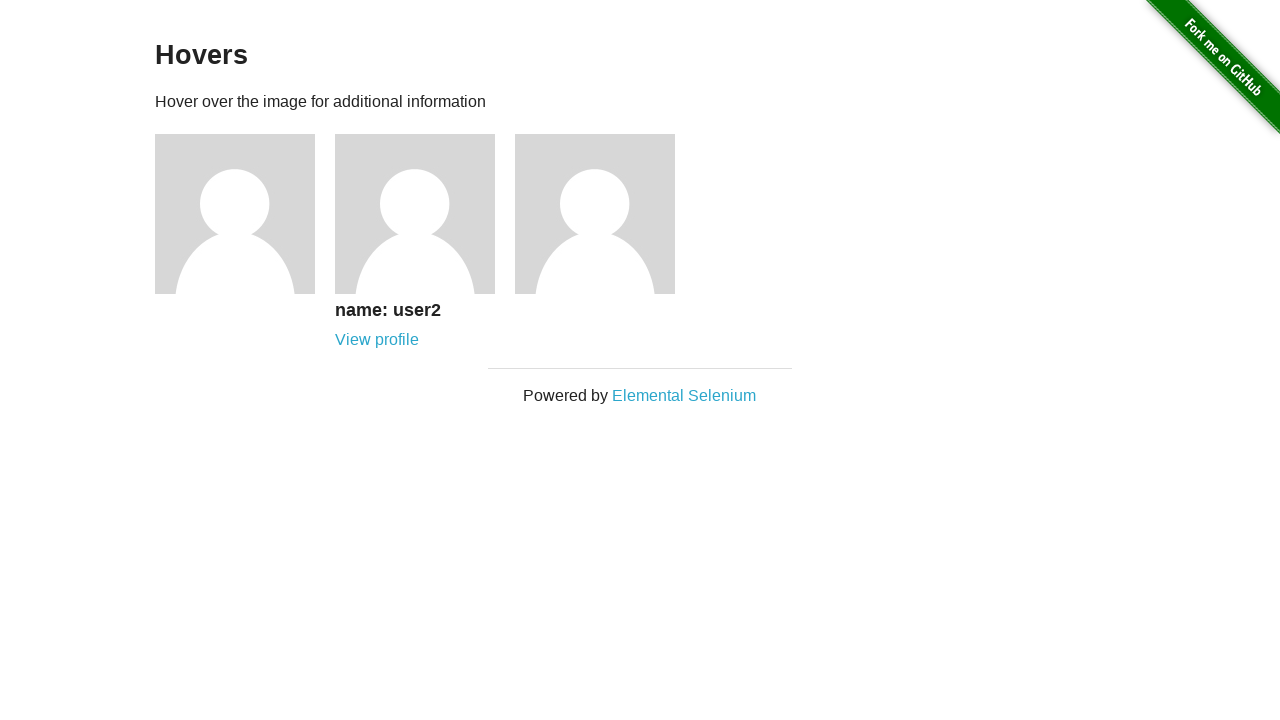

Hovered over third user image at (605, 214) on div.figure >> nth=2
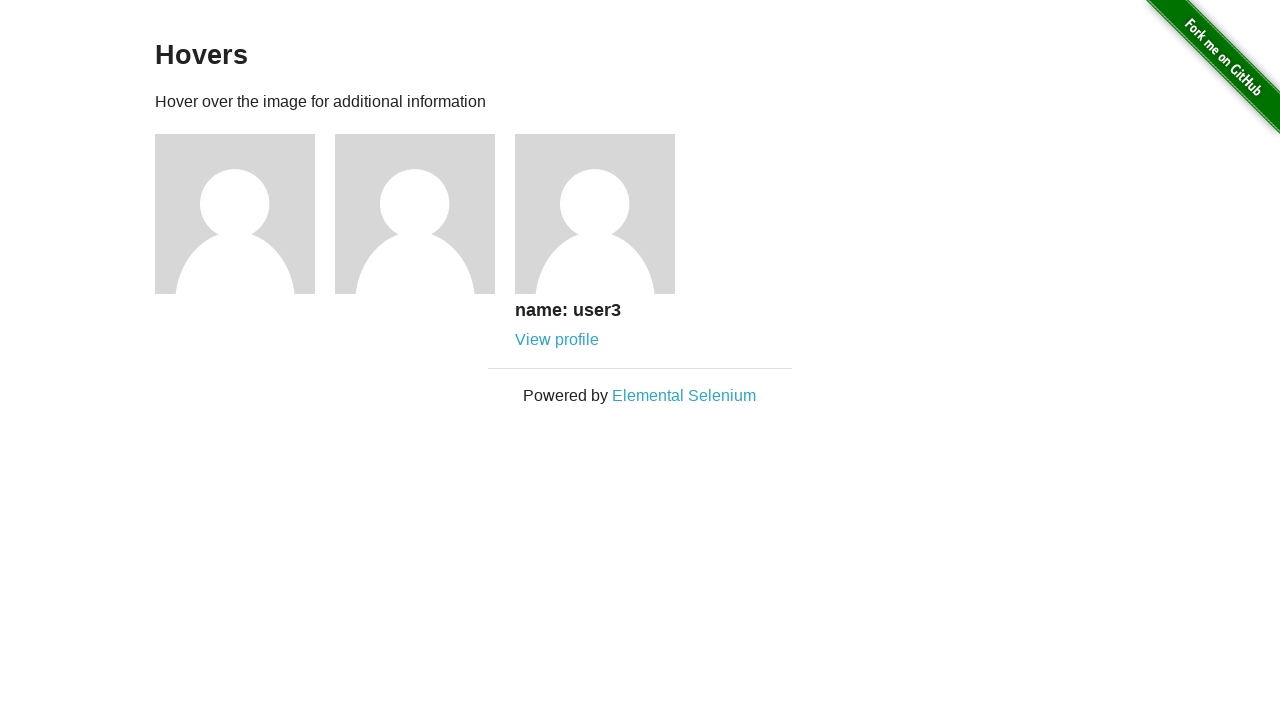

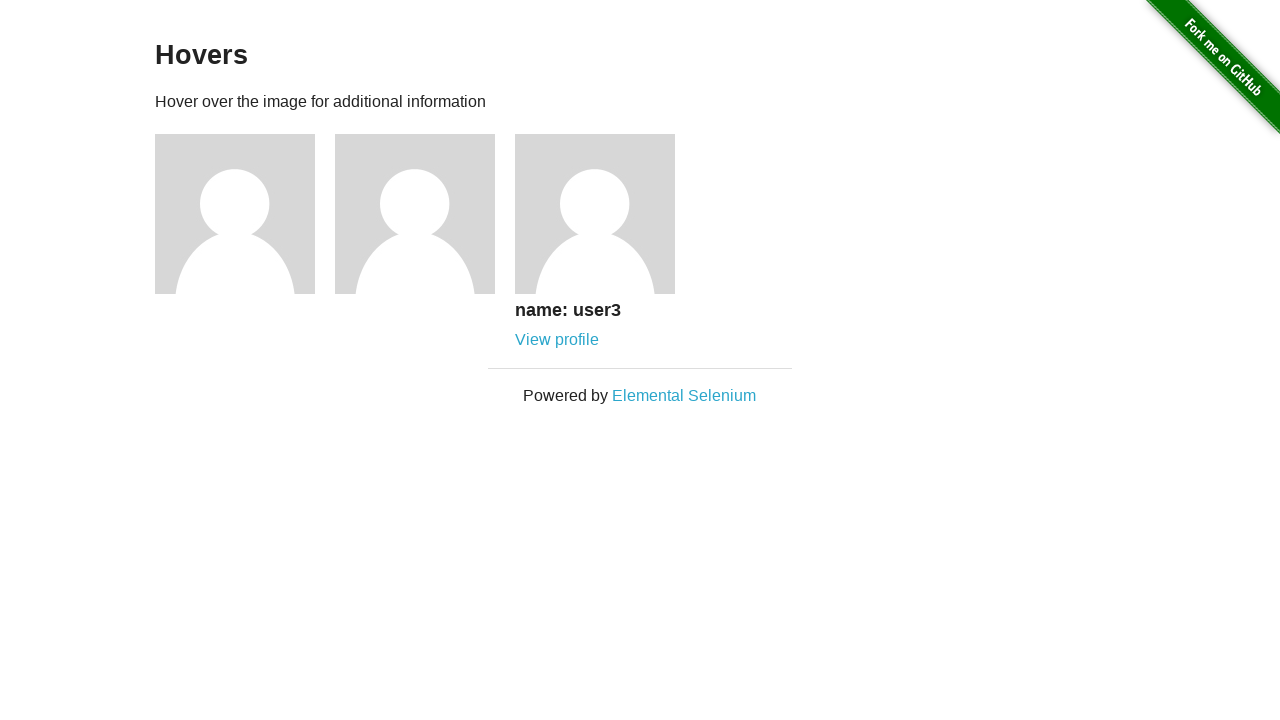